Searches for a non-existent book "VeriSoft" to verify no results are displayed

Starting URL: https://demoqa.com/books

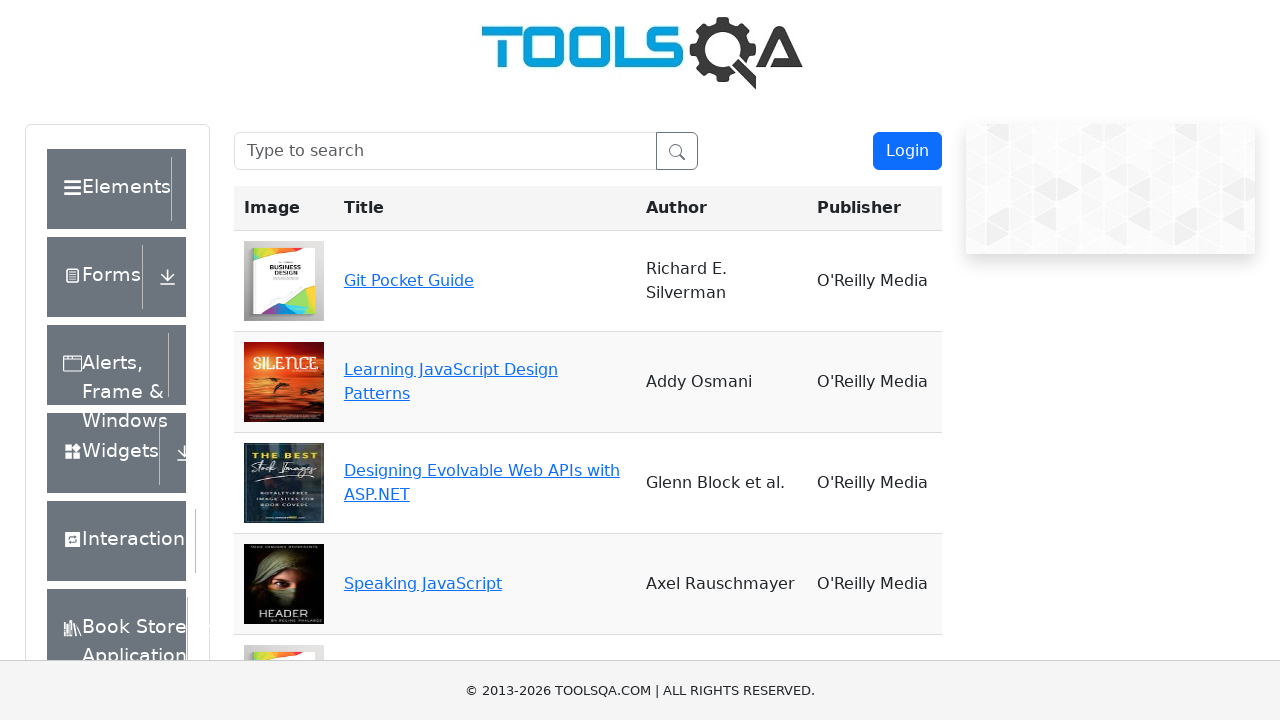

Filled search box with 'VeriSoft' on #searchBox
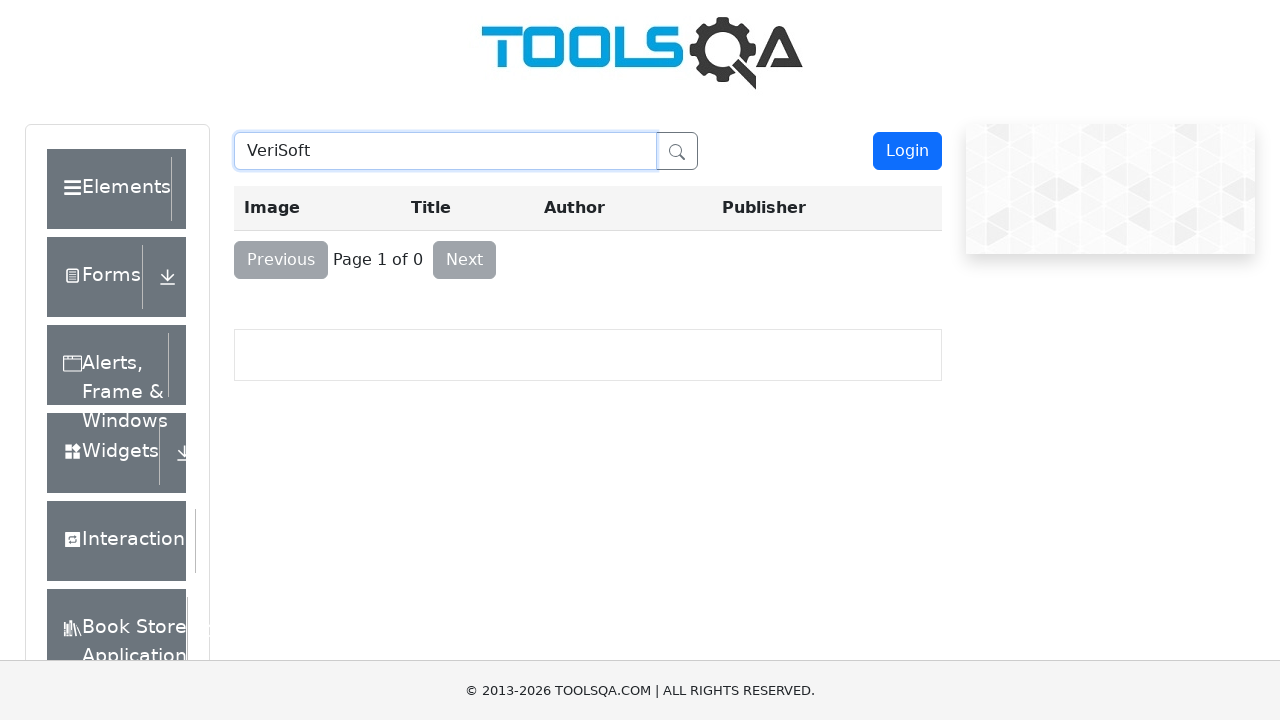

Pressed Enter to search for 'VeriSoft' on #searchBox
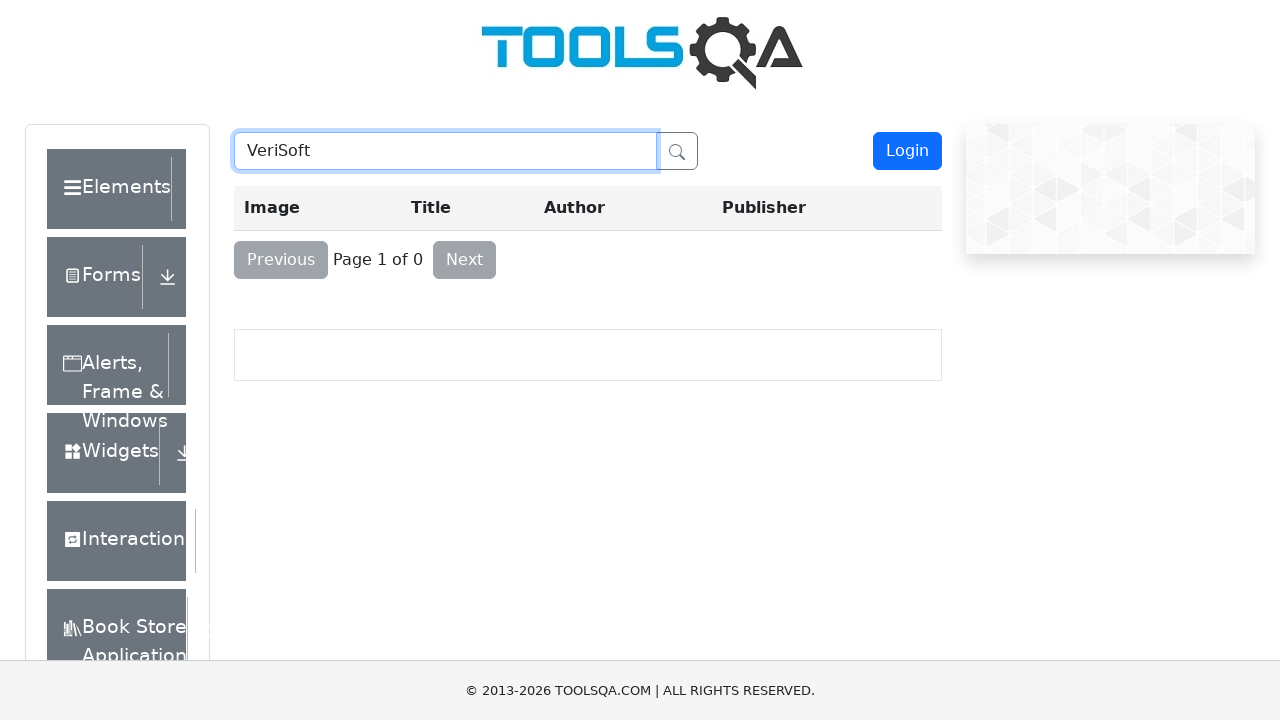

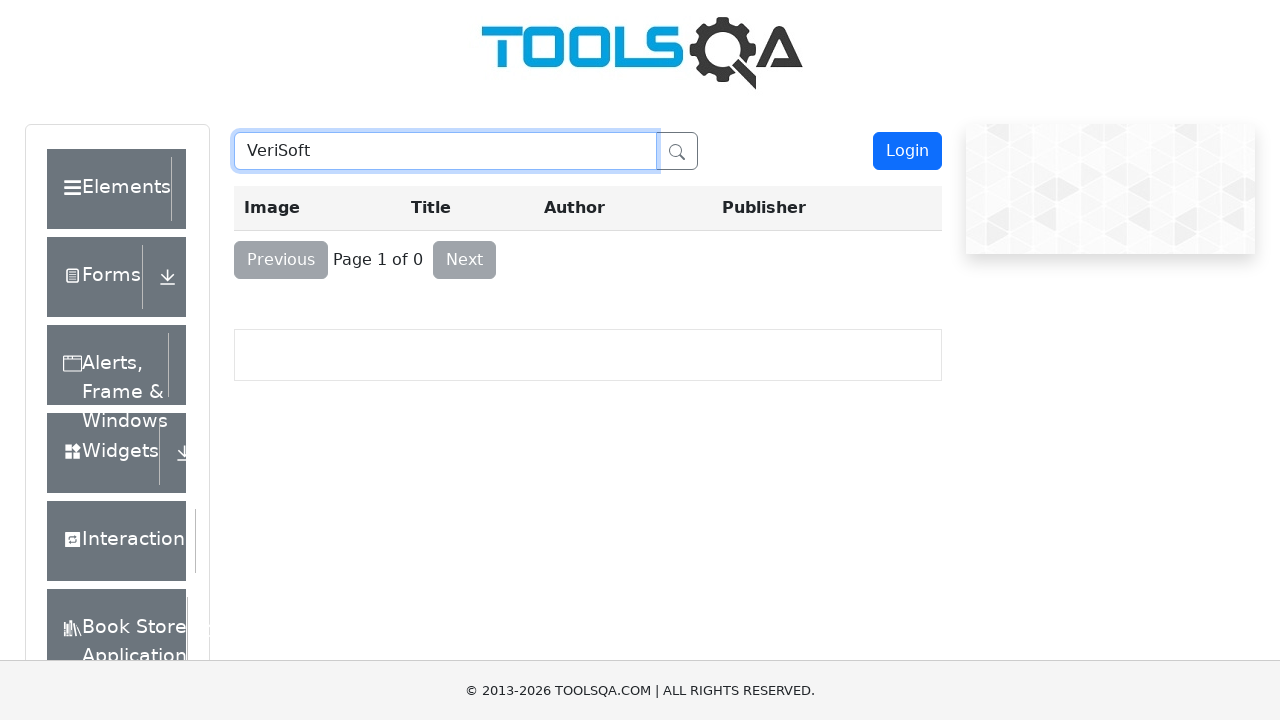